Automates a form submission by reading a value from the page, calculating a mathematical result, filling the answer field, selecting checkboxes and radio buttons with scrolling, and submitting the form

Starting URL: http://suninjuly.github.io/execute_script.html

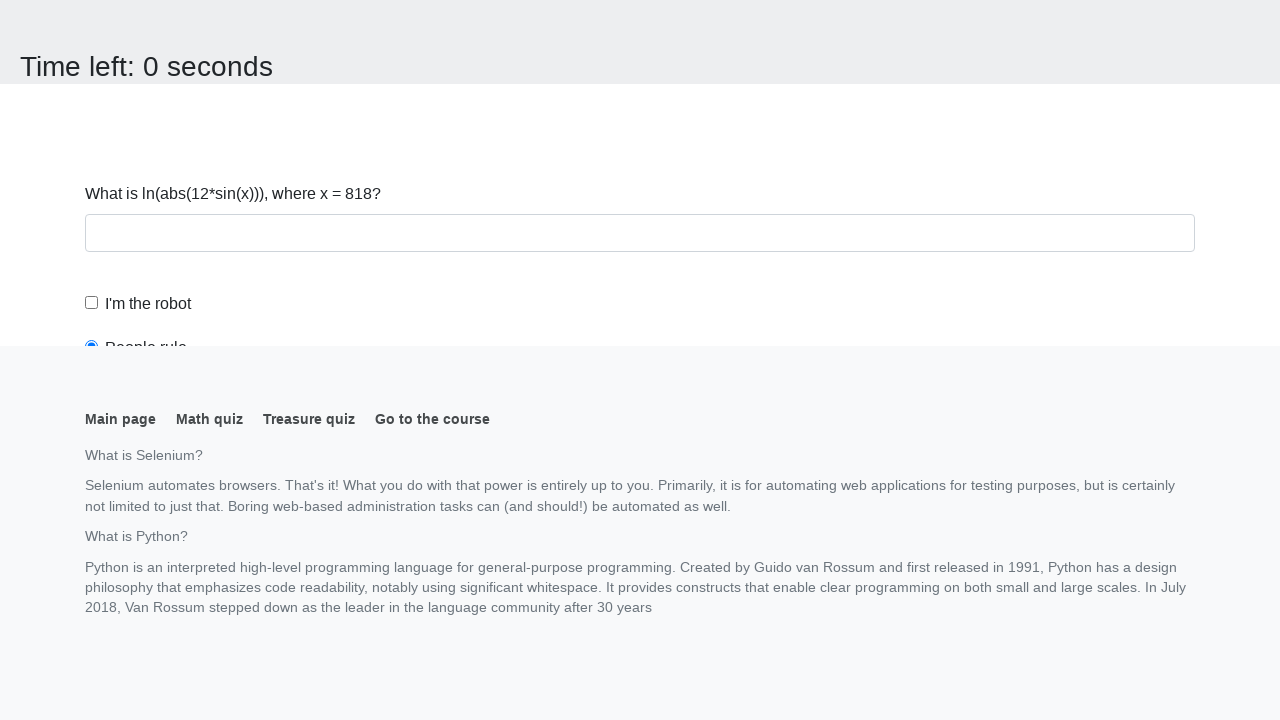

Retrieved value from #input_value element
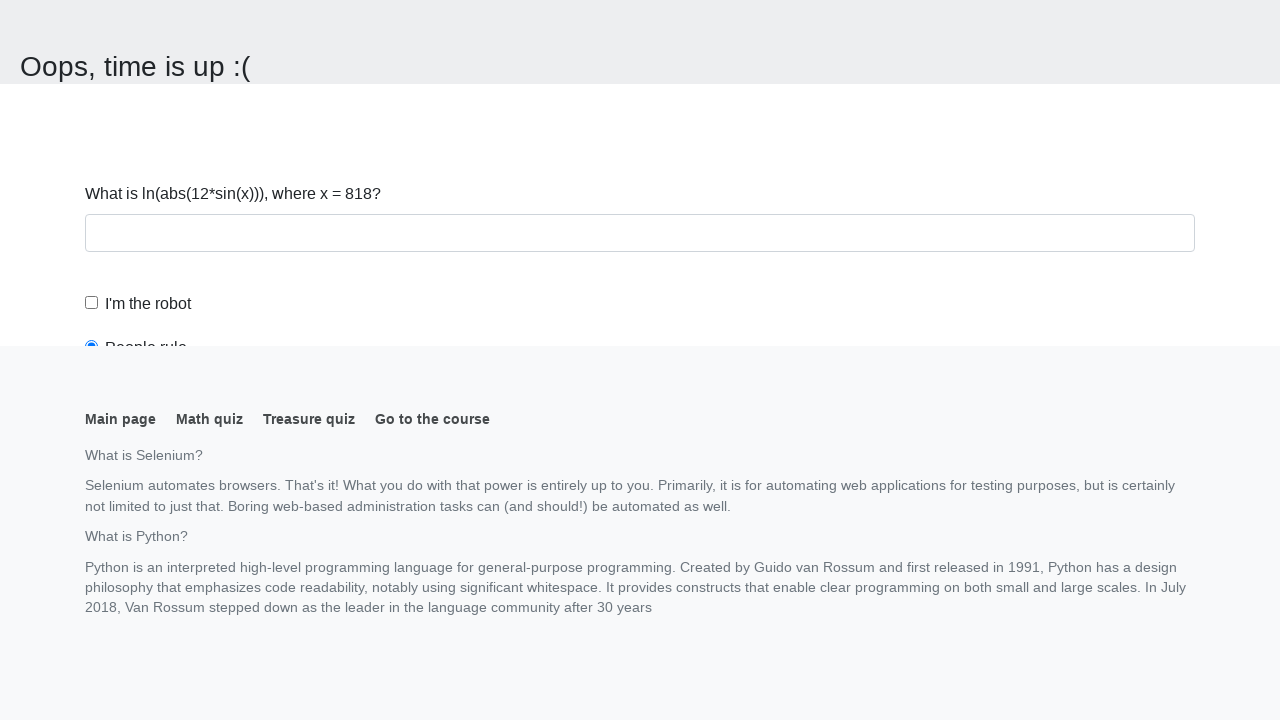

Calculated mathematical result using formula: log(abs(12*sin(x)))
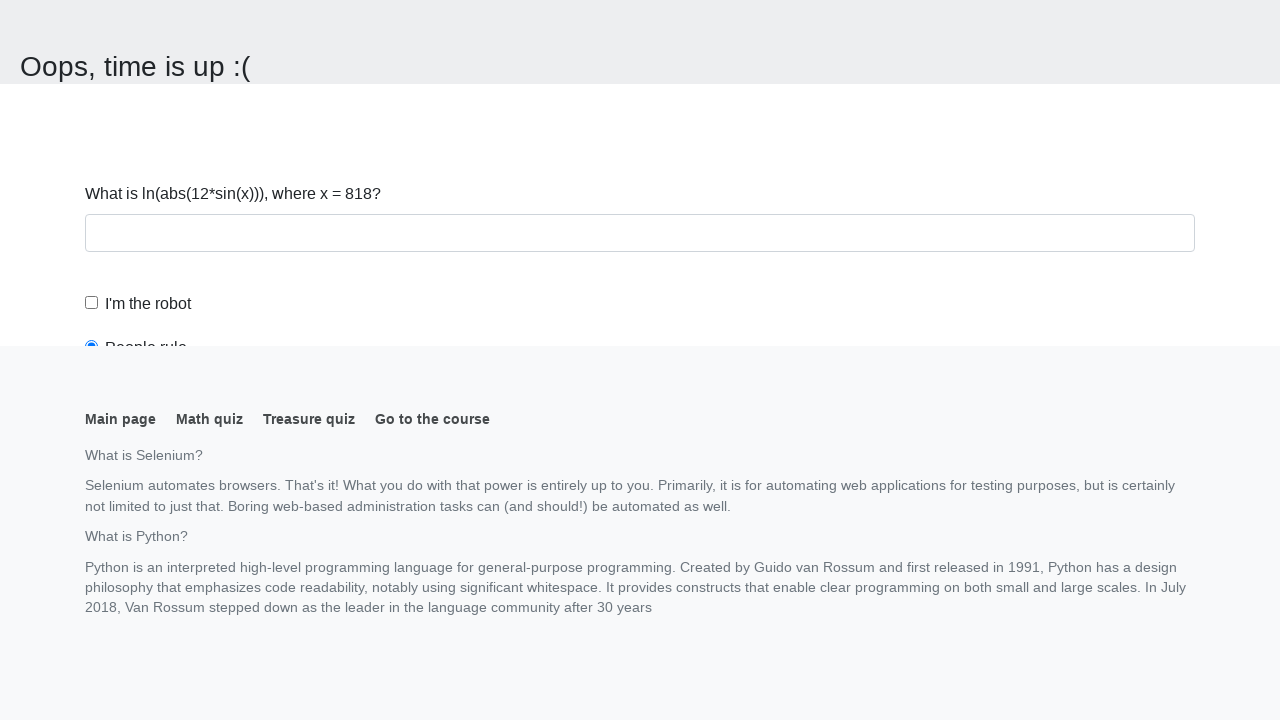

Filled answer field with calculated result on #answer
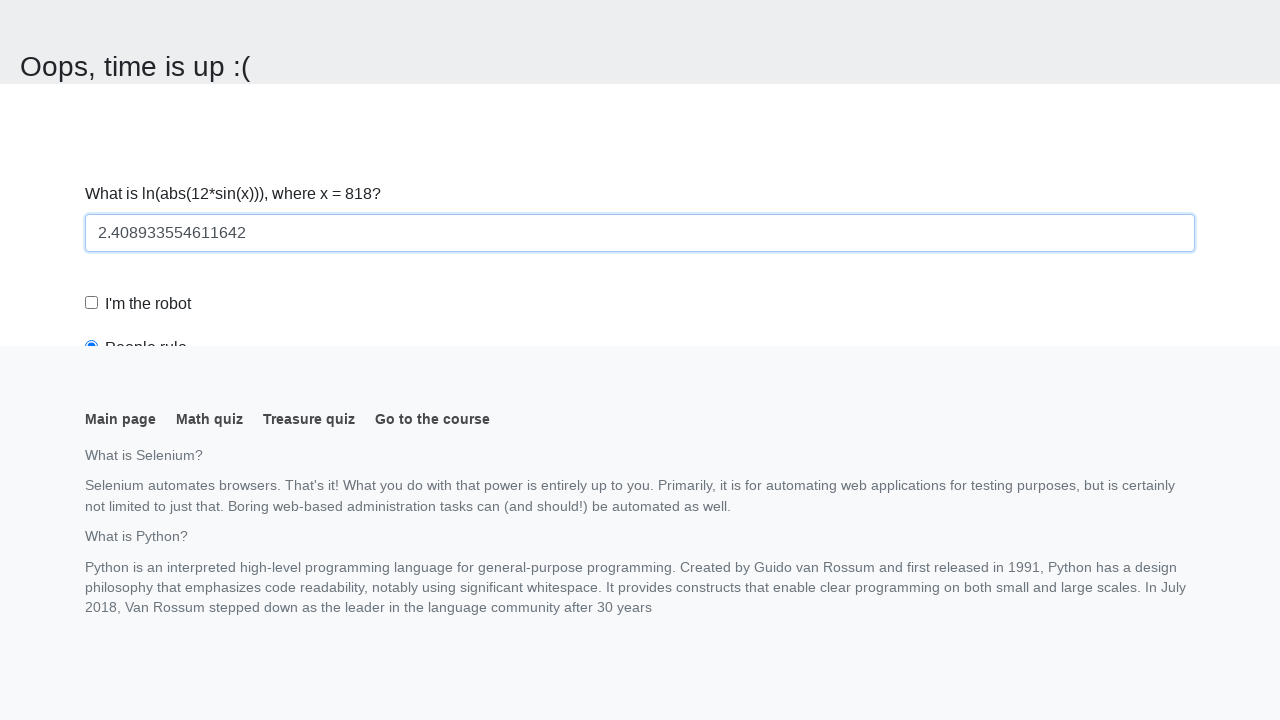

Clicked robot checkbox at (92, 303) on #robotCheckbox
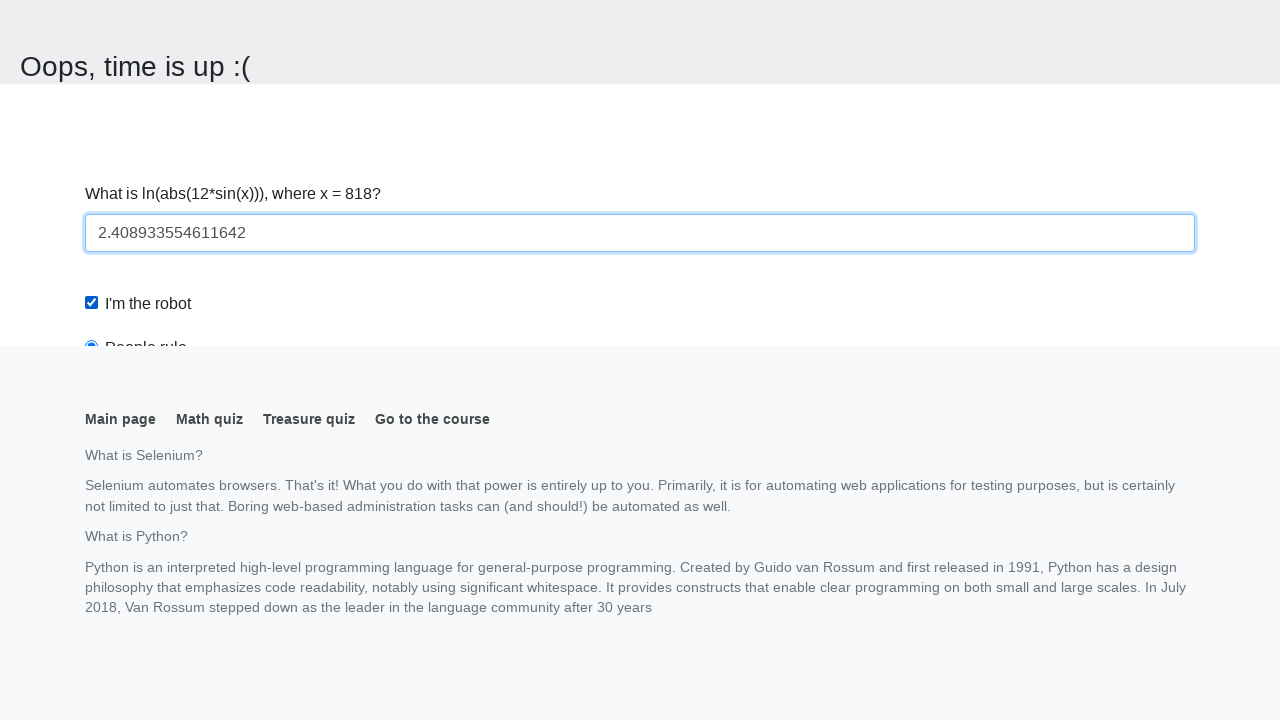

Scrolled to robots rule radio button
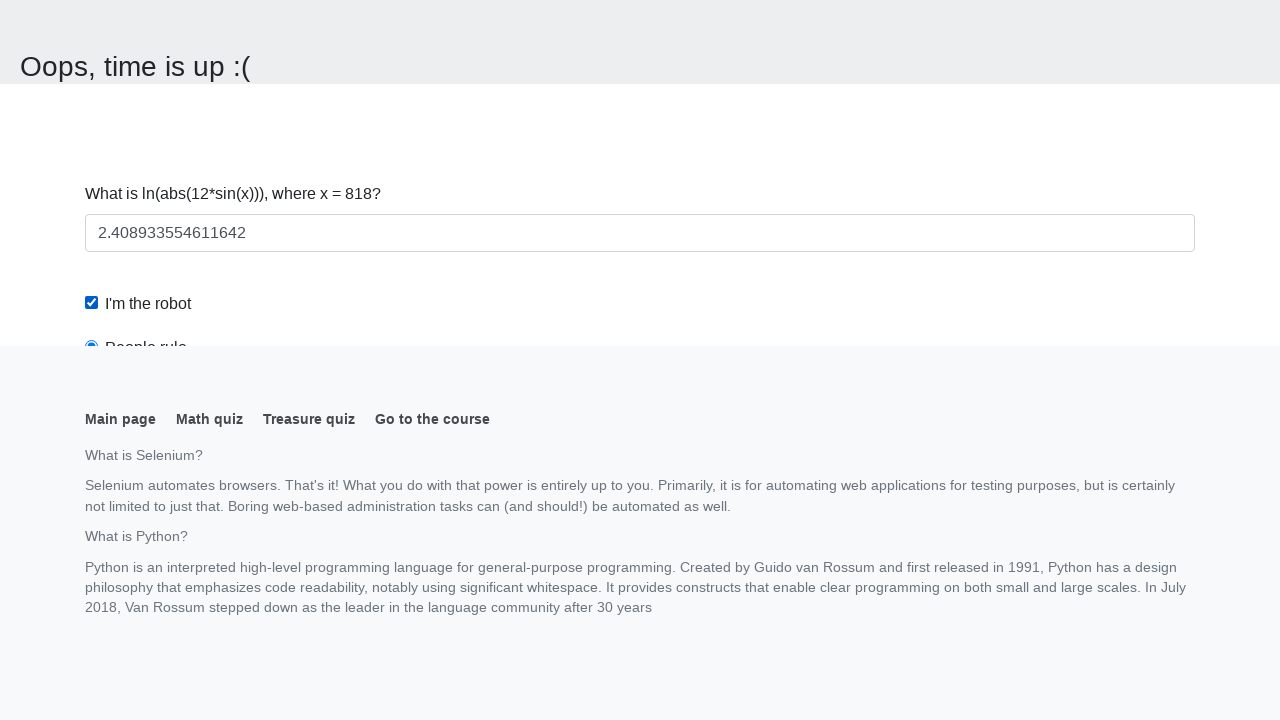

Clicked robots rule radio button at (92, 7) on #robotsRule
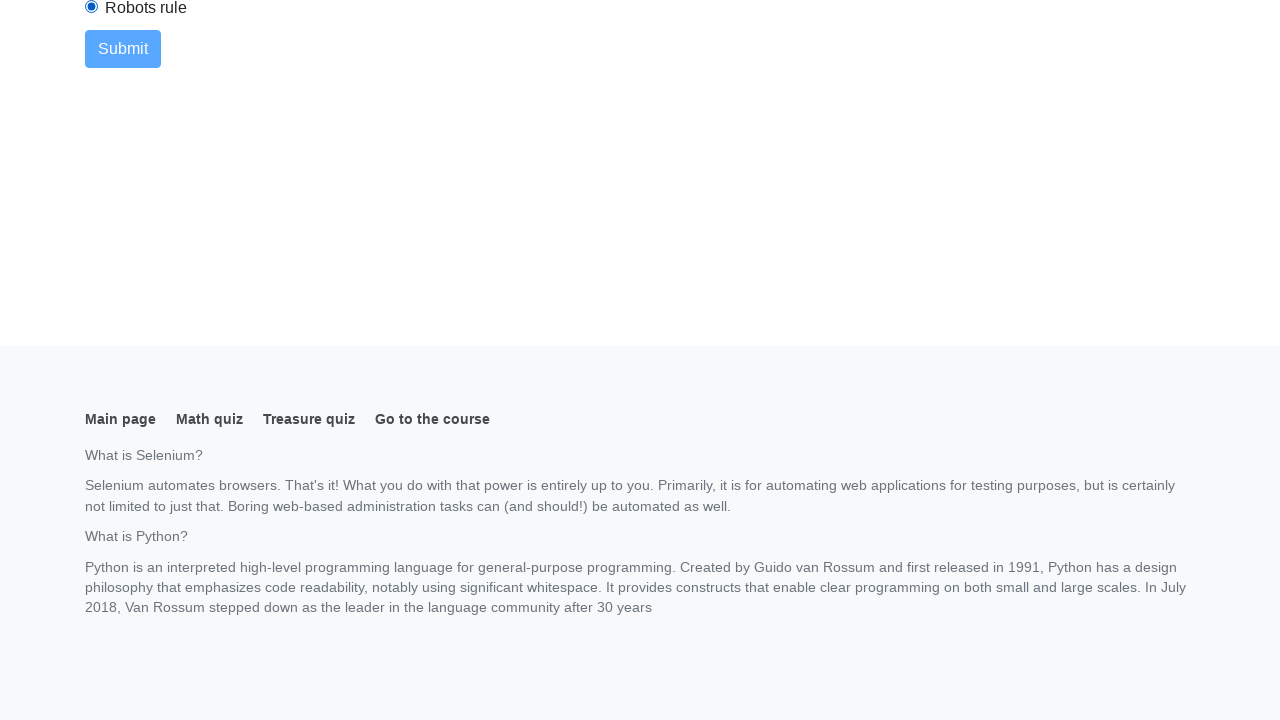

Submitted form by pressing Enter on #answer
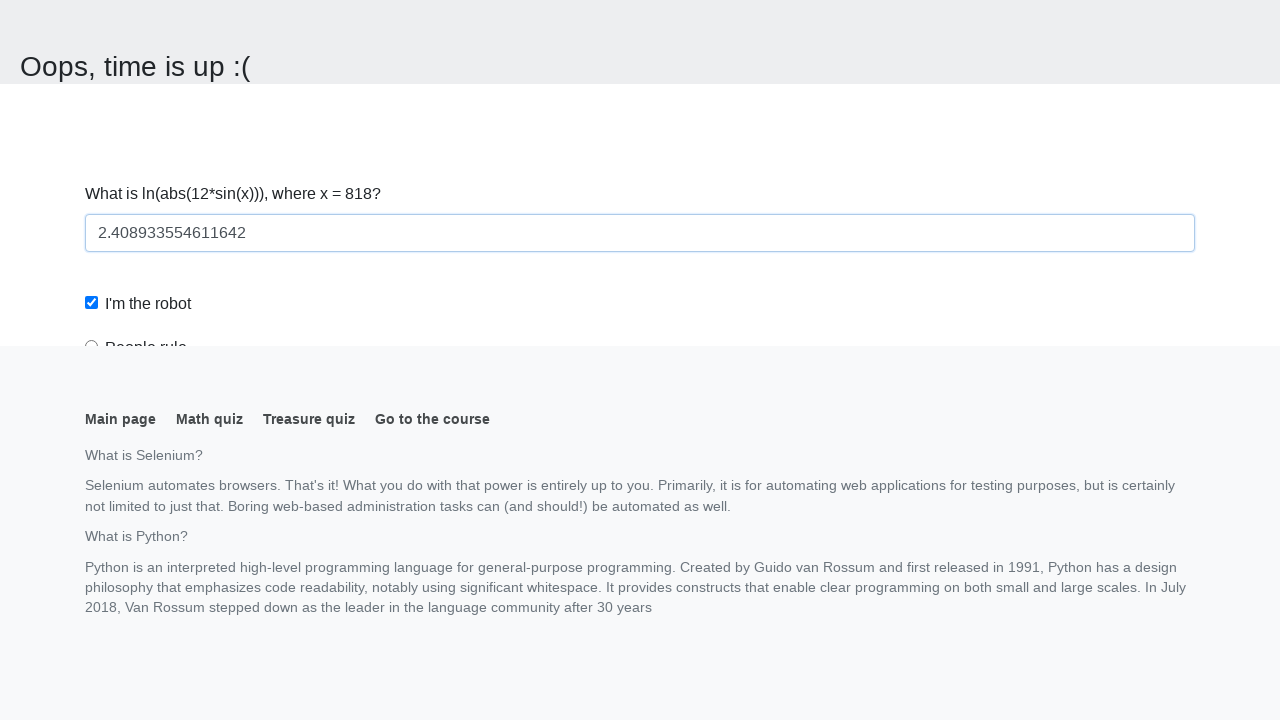

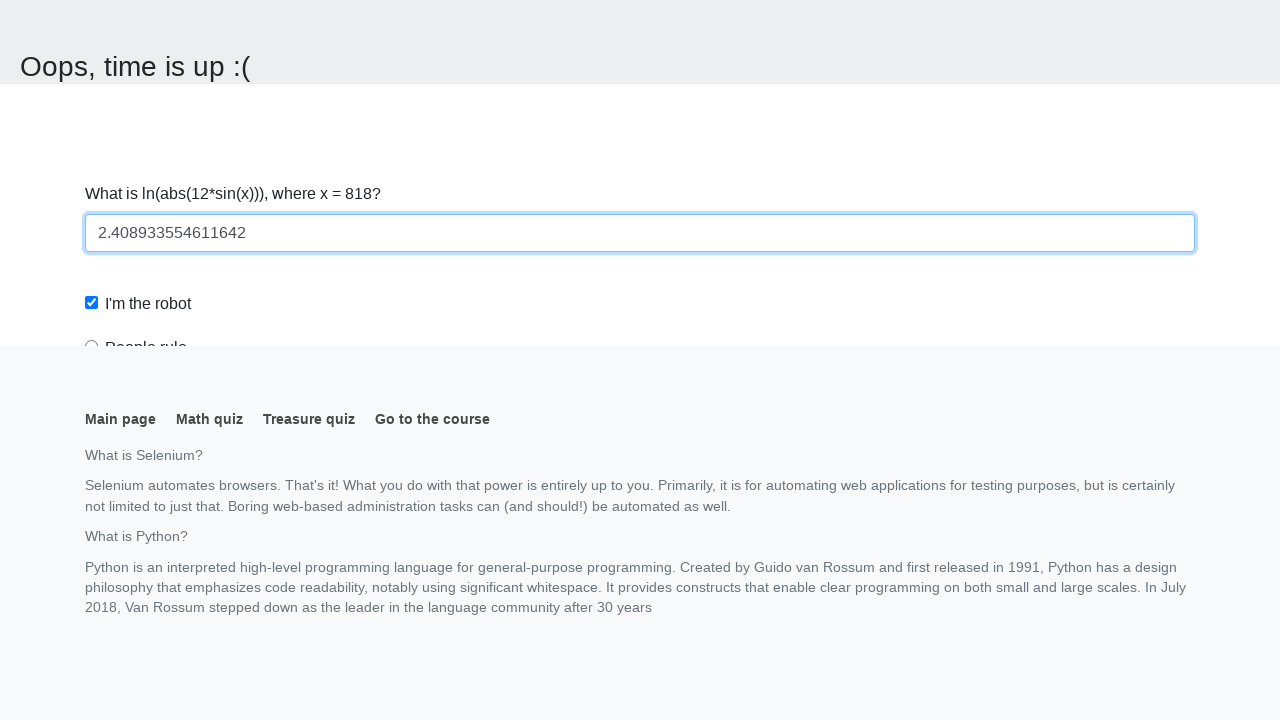